Fills out a text box form with name, email, and address fields then submits

Starting URL: https://demoqa.com/text-box

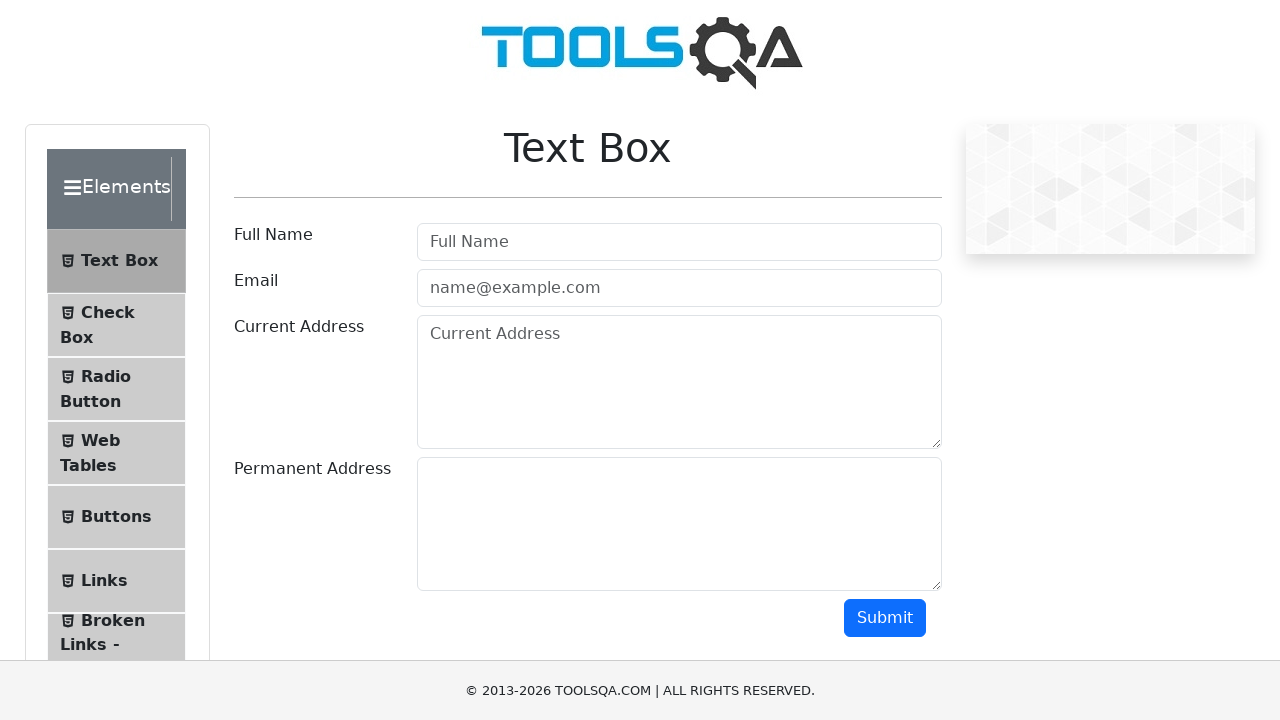

Filled userName field with 'Shamim' on #userName
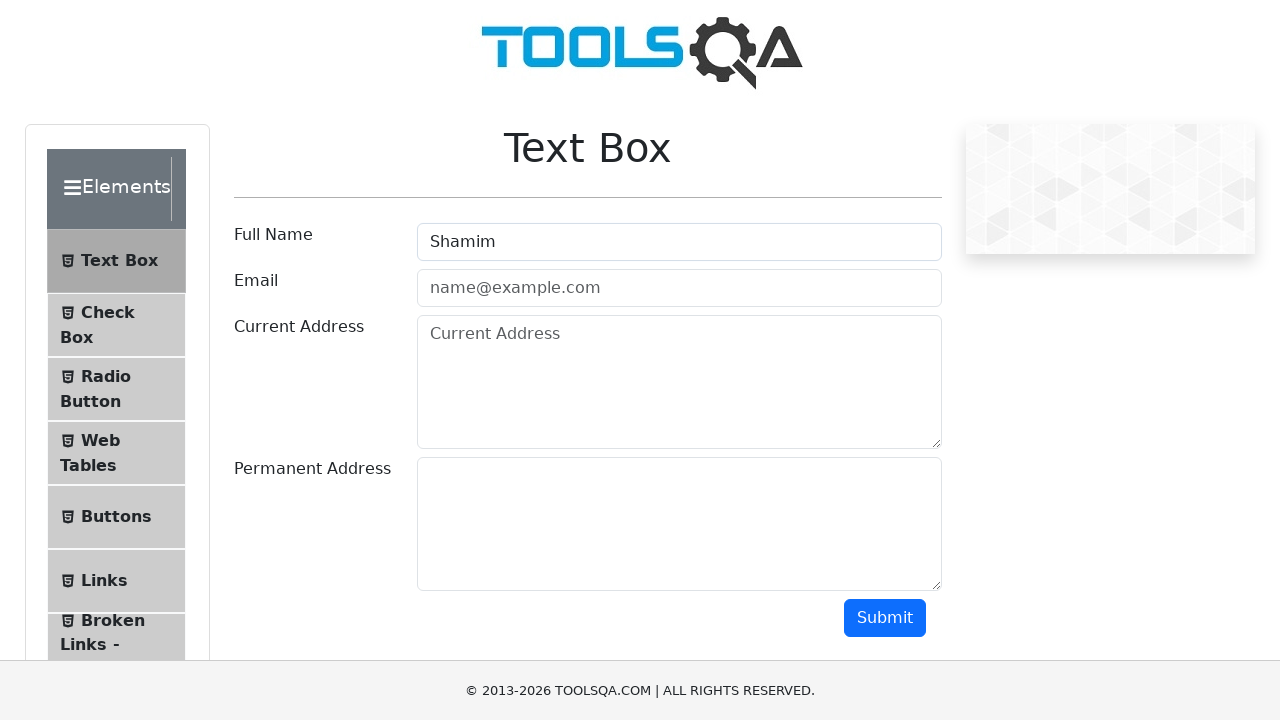

Filled userEmail field with 'shamim@test.com' on #userEmail
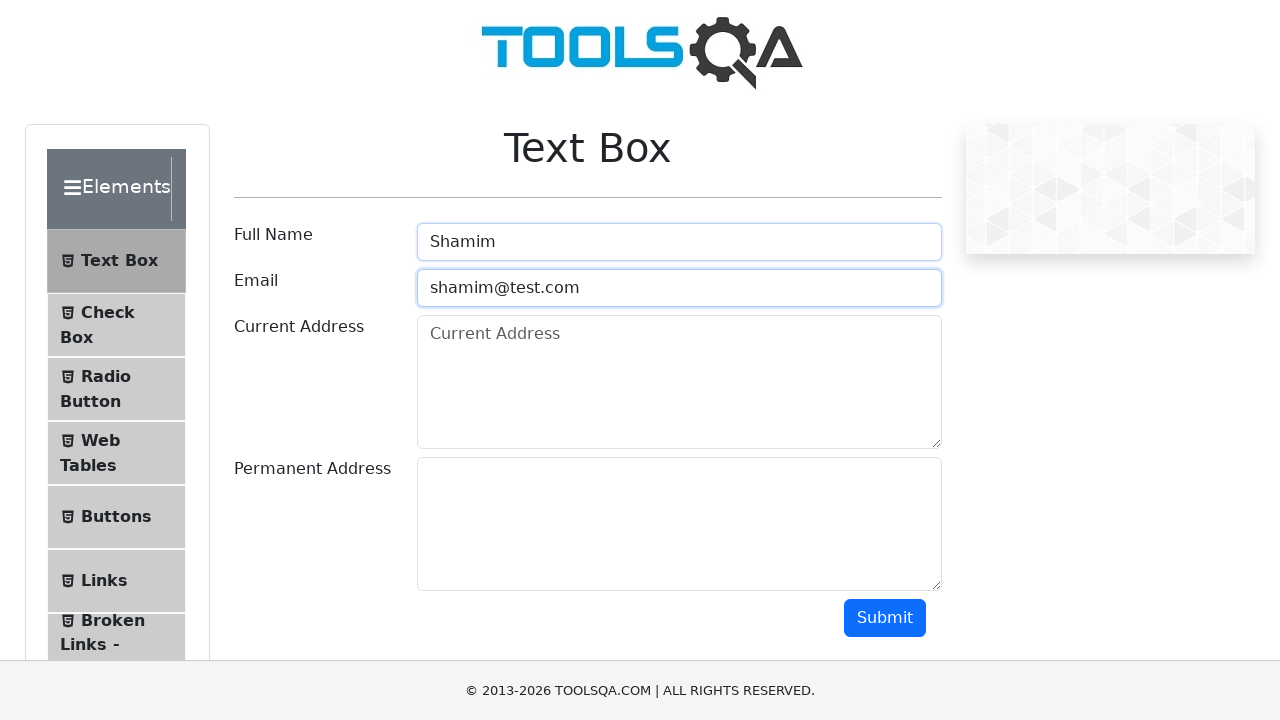

Filled currentAddress field with 'Dhaka' on #currentAddress
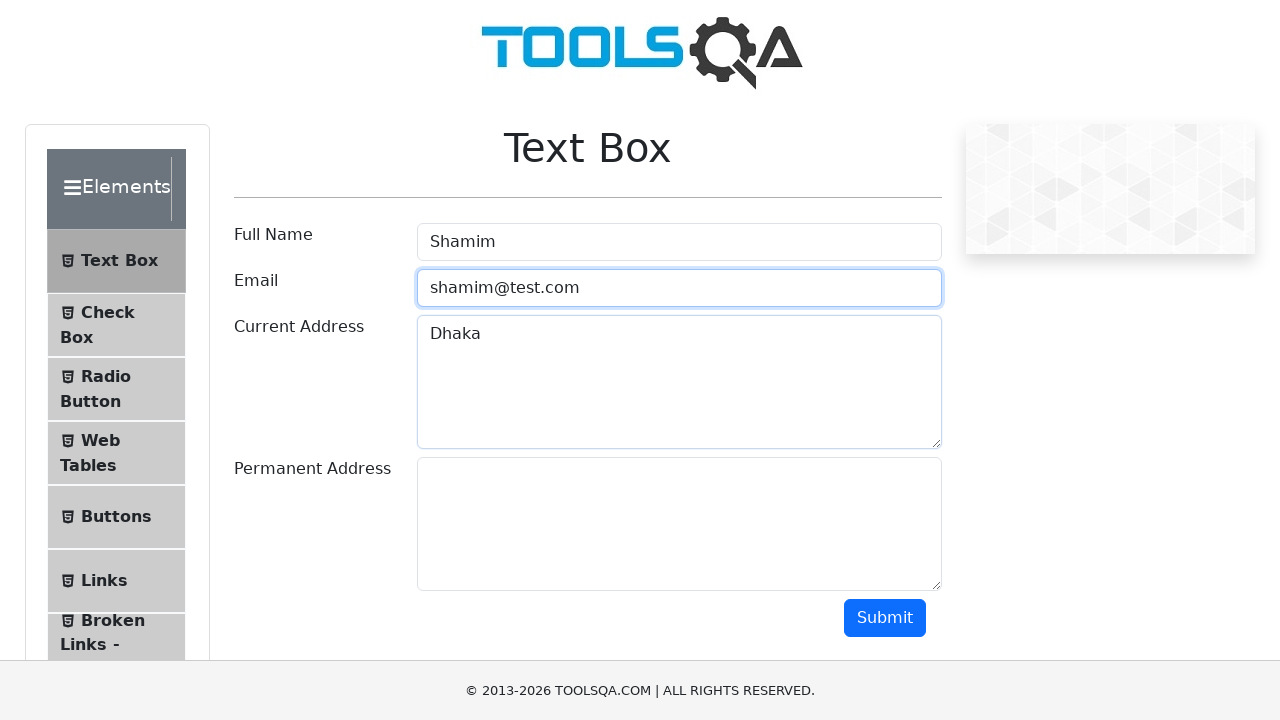

Filled permanentAddress field with 'Jamalpur' on #permanentAddress
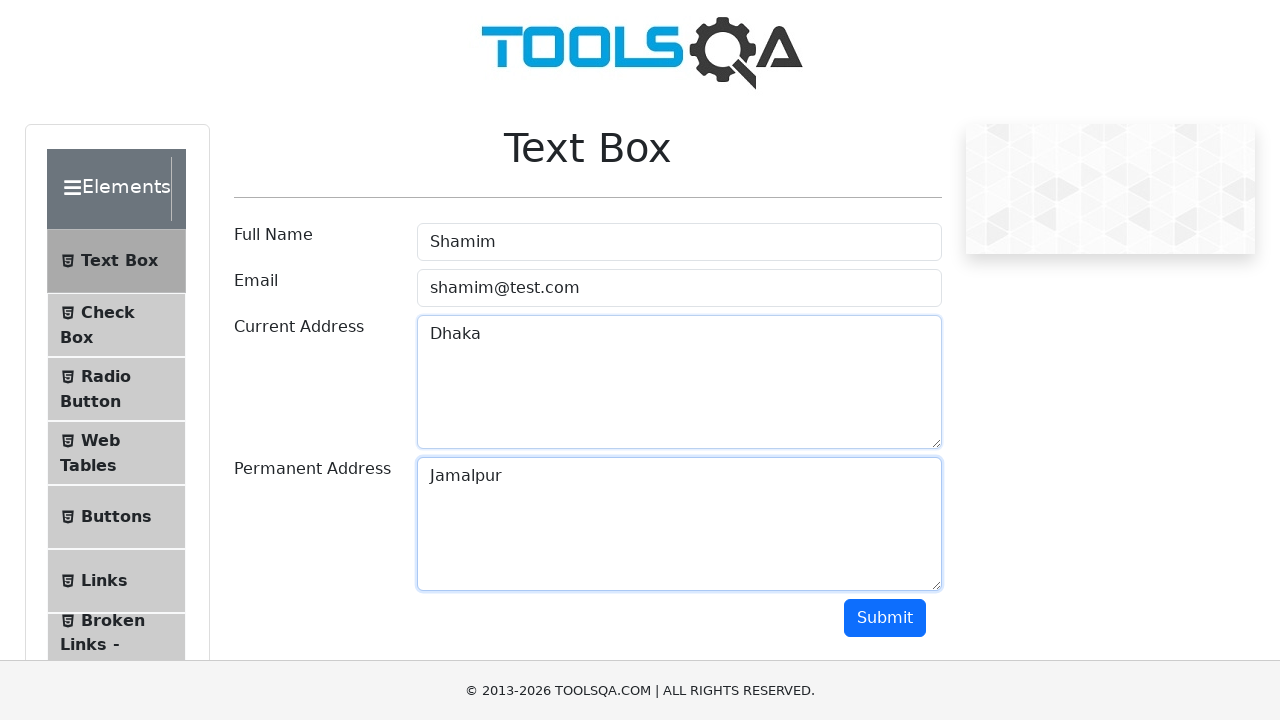

Submitted form by pressing Enter on submit button on #submit
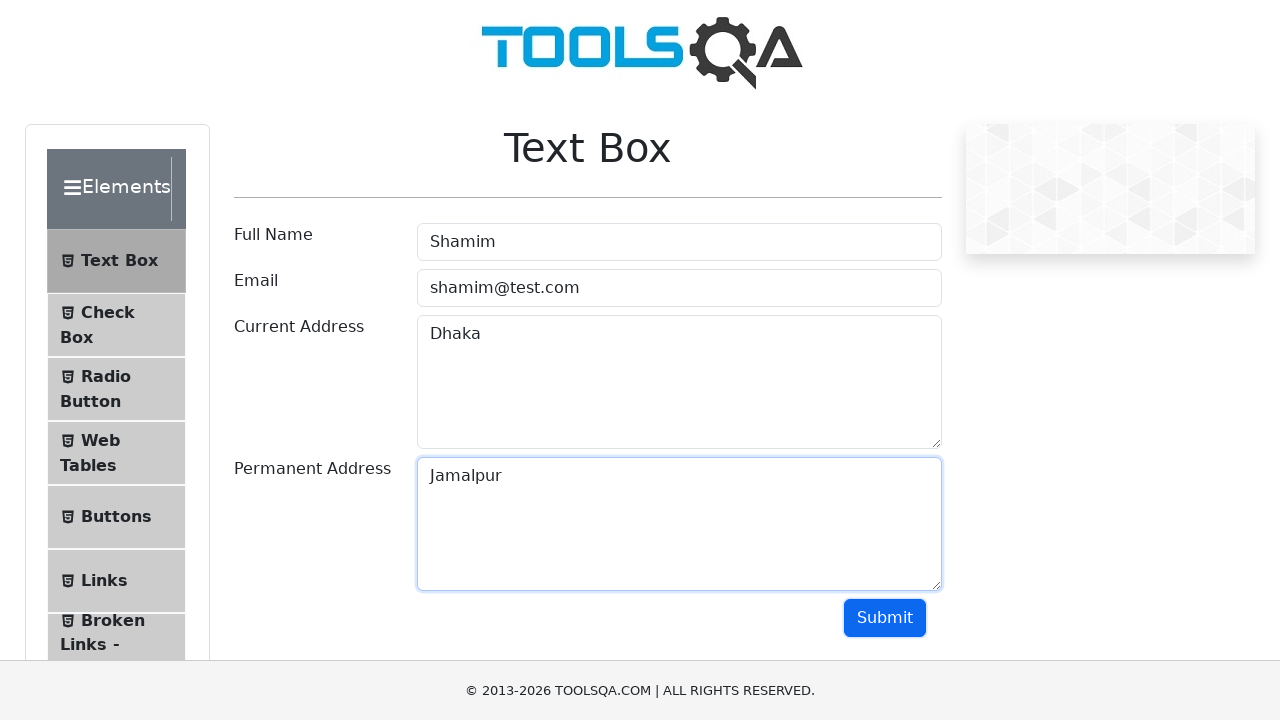

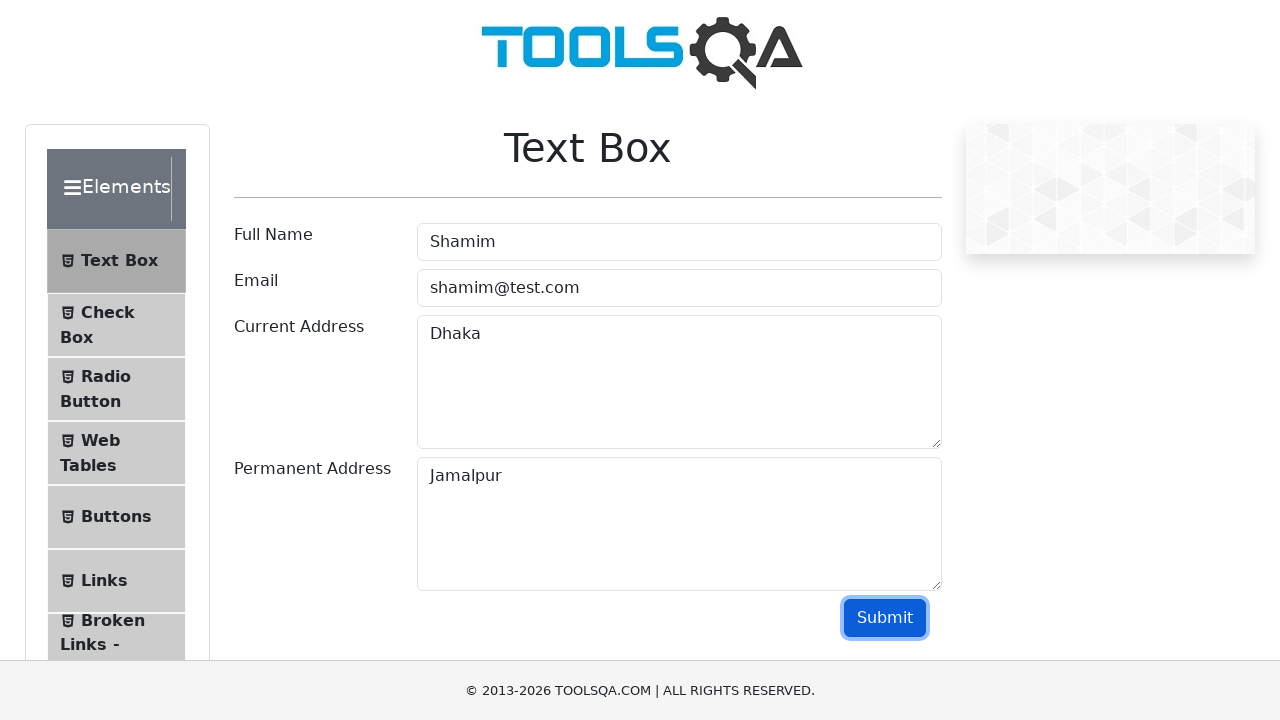